Fills out a quotation form on Windstar website with email and first name fields.

Starting URL: https://quotes.gowindstar.com/Quotations/

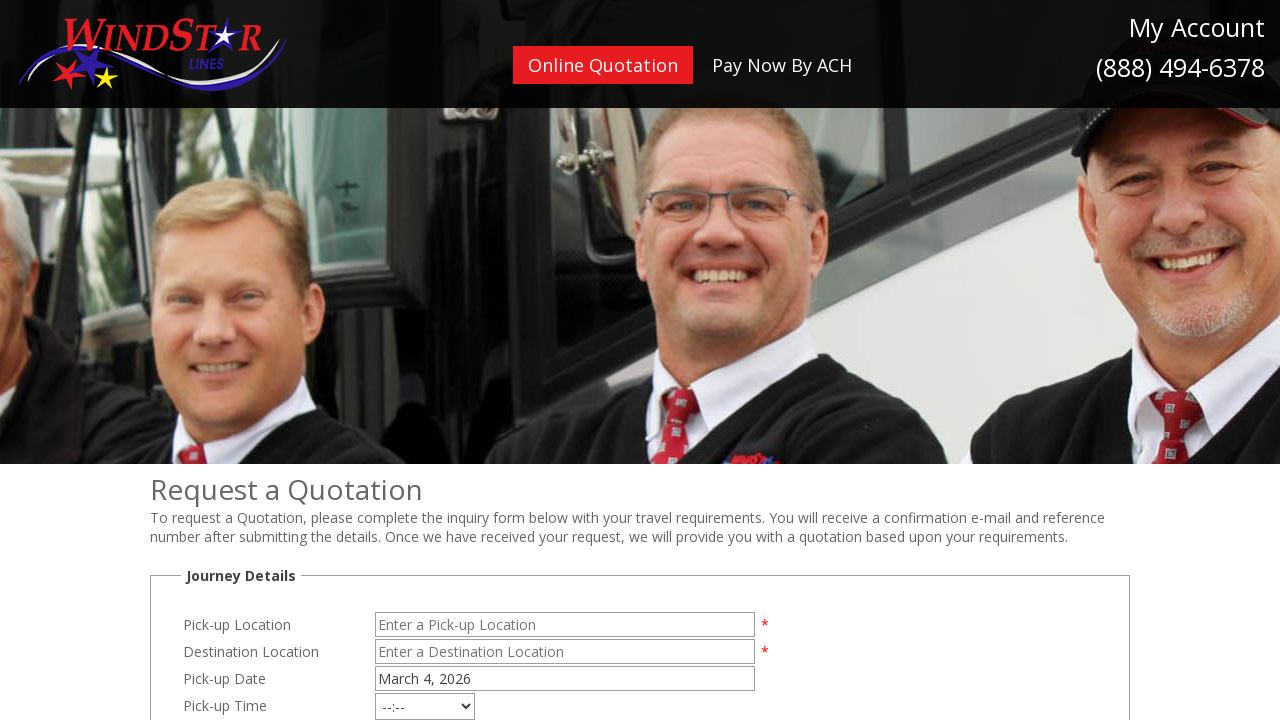

Filled email field with 'marcuswebb@example.com' on #Email
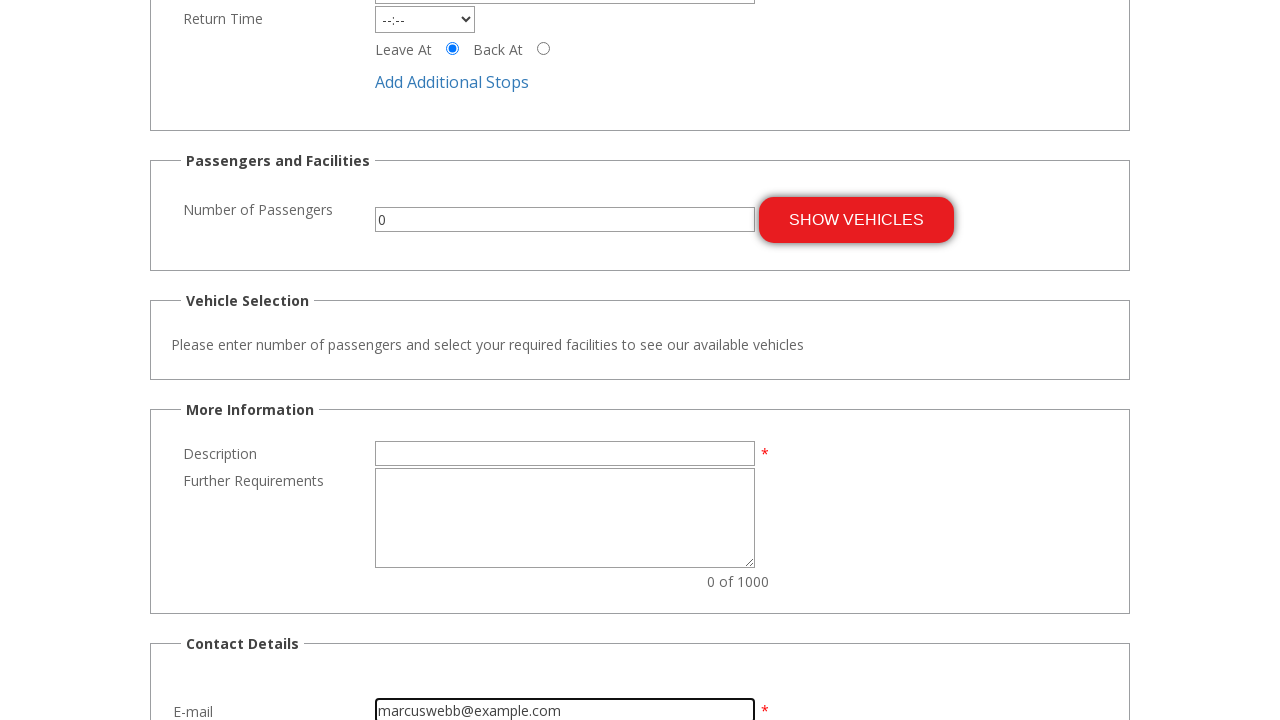

Filled first name field with 'Marcus' on #Firstname
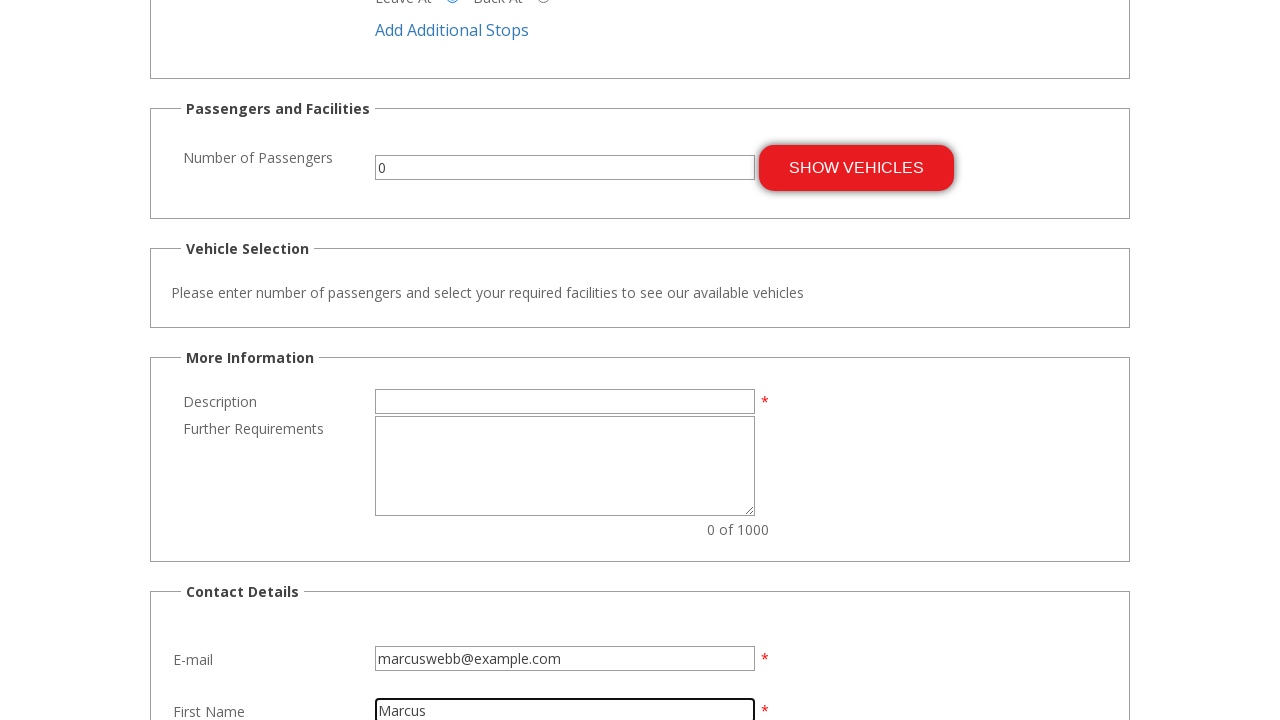

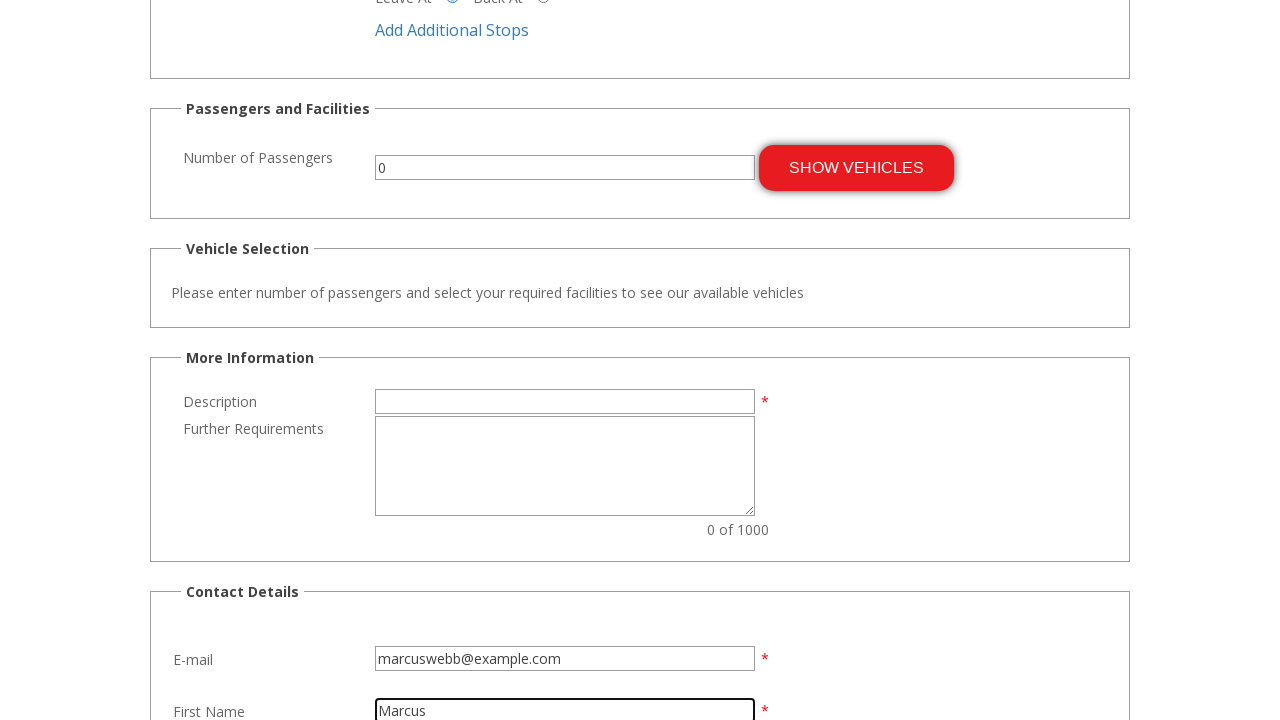